Clicks the Browse Languages tab in the menu and verifies navigation to the ABC page

Starting URL: https://www.99-bottles-of-beer.net/

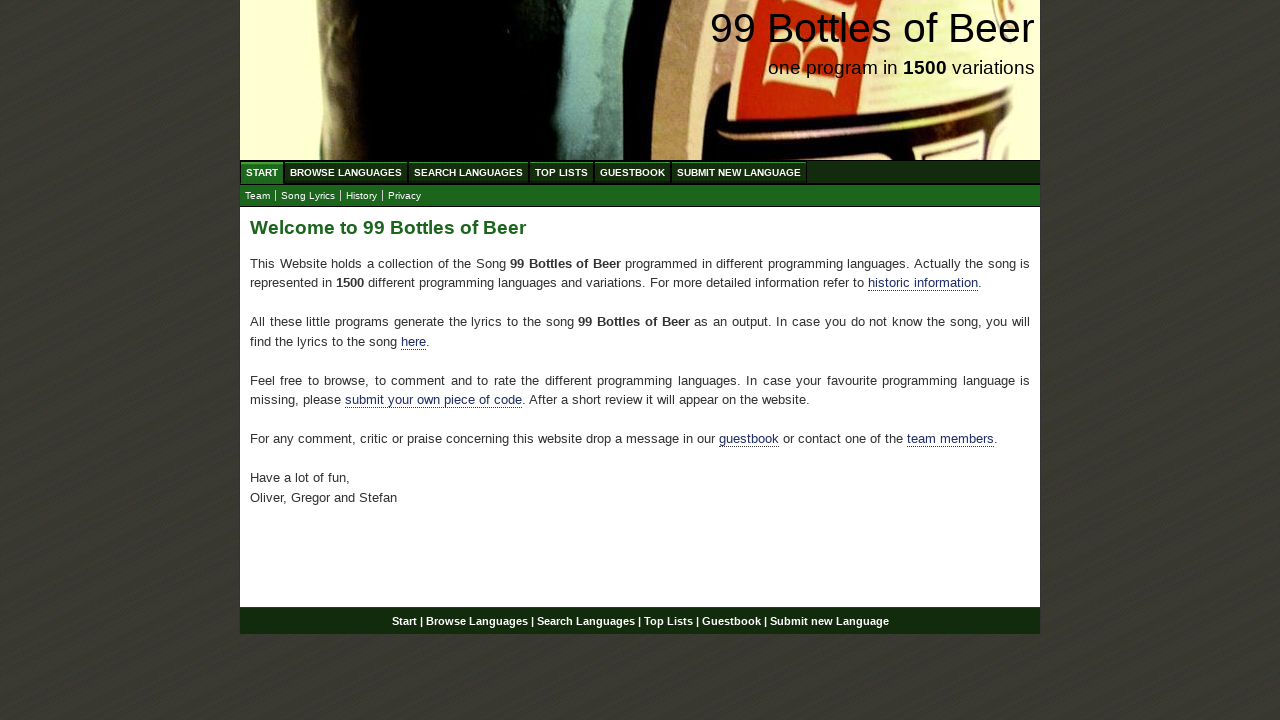

Clicked Browse Languages tab in menu at (346, 172) on ul#menu a[href='/abc.html']
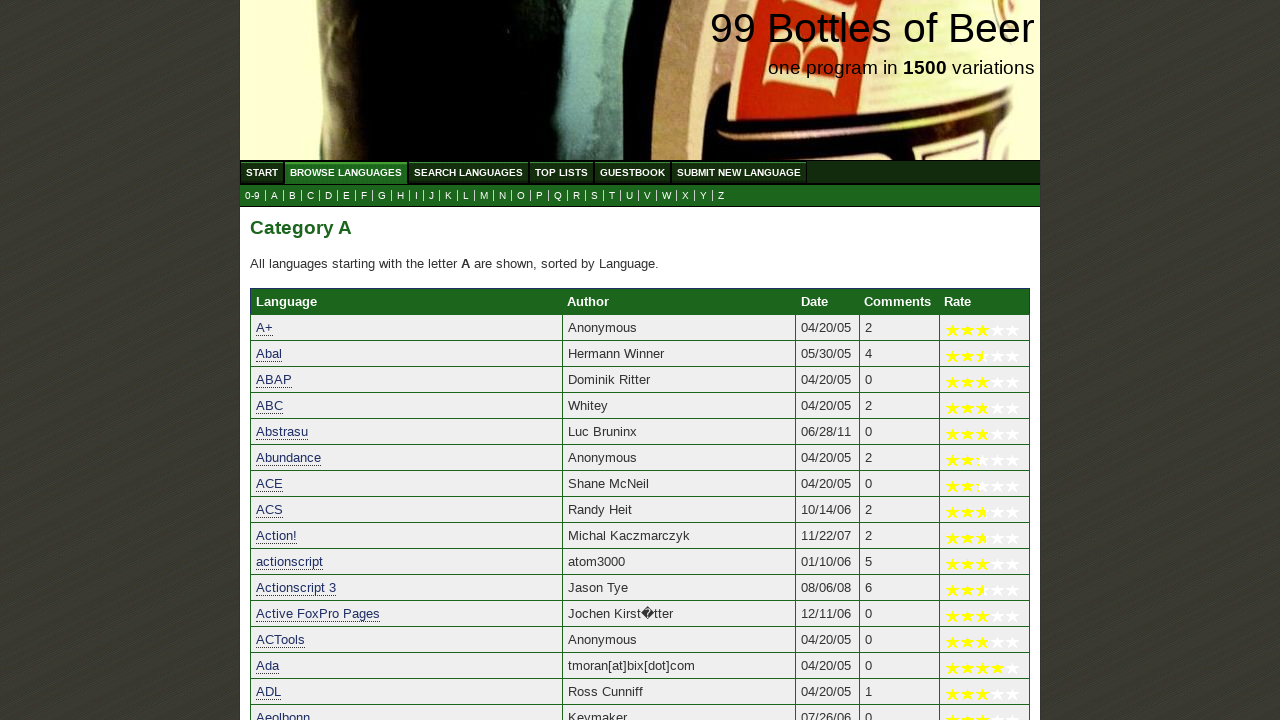

Waited for page to load (networkidle)
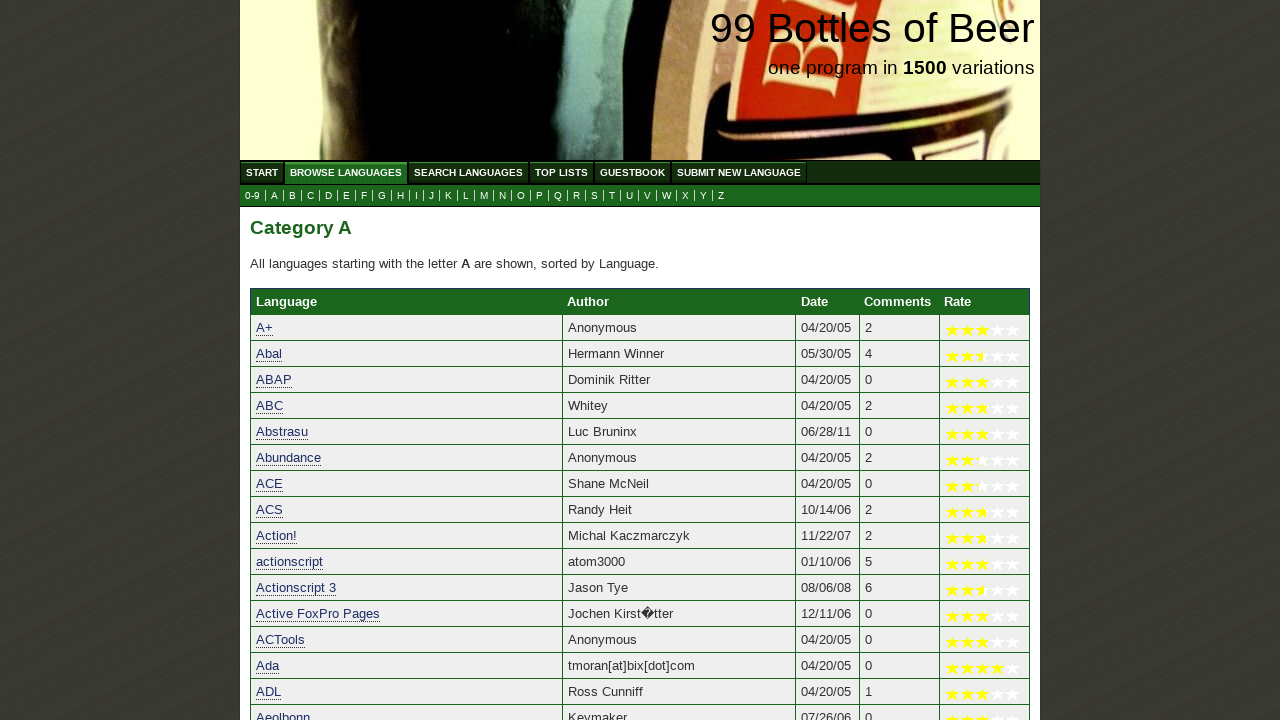

Verified navigation to ABC page (https://www.99-bottles-of-beer.net/abc.html)
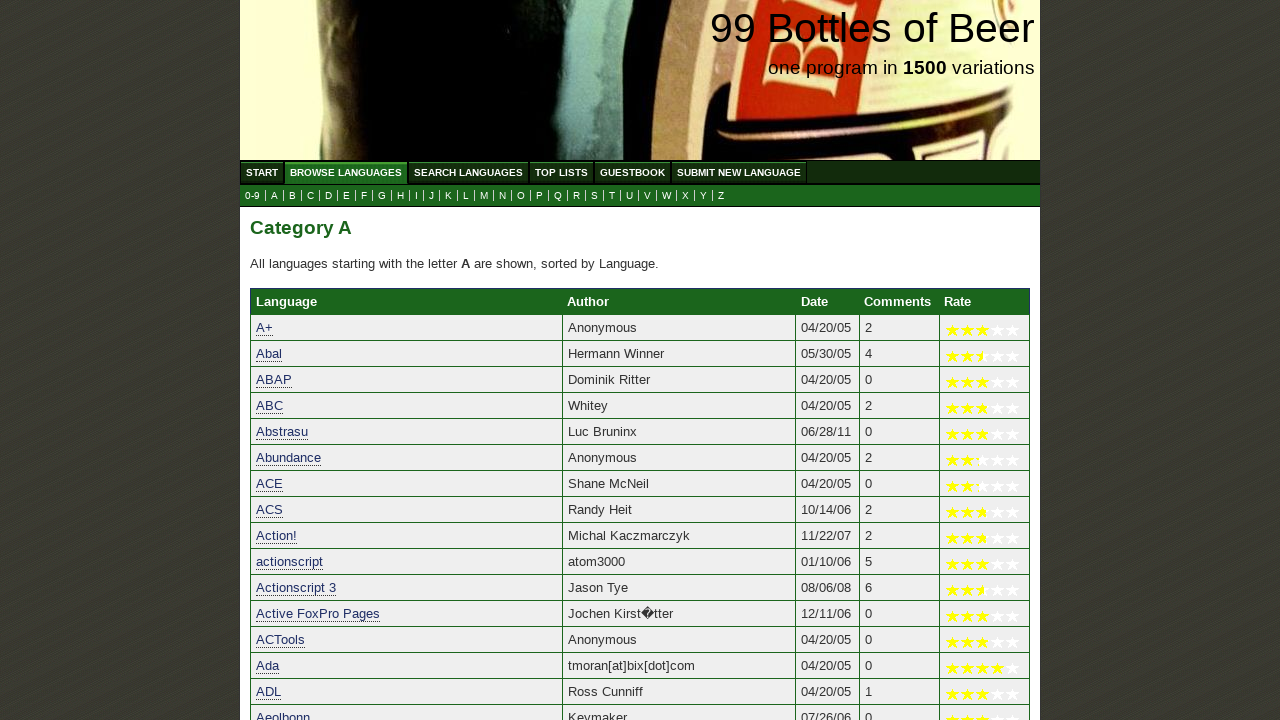

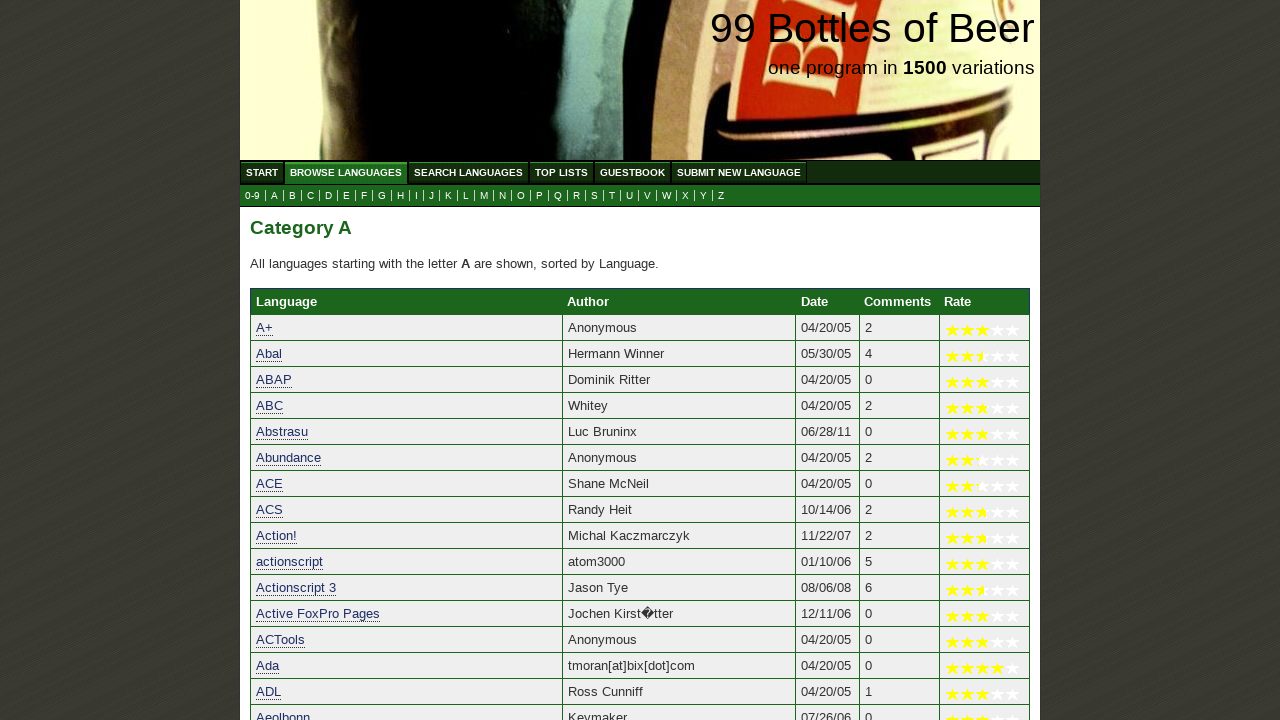